Tests keyboard key press functionality by pressing the F1 key on a target element and verifying the key press is registered

Starting URL: https://the-internet.herokuapp.com/key_presses

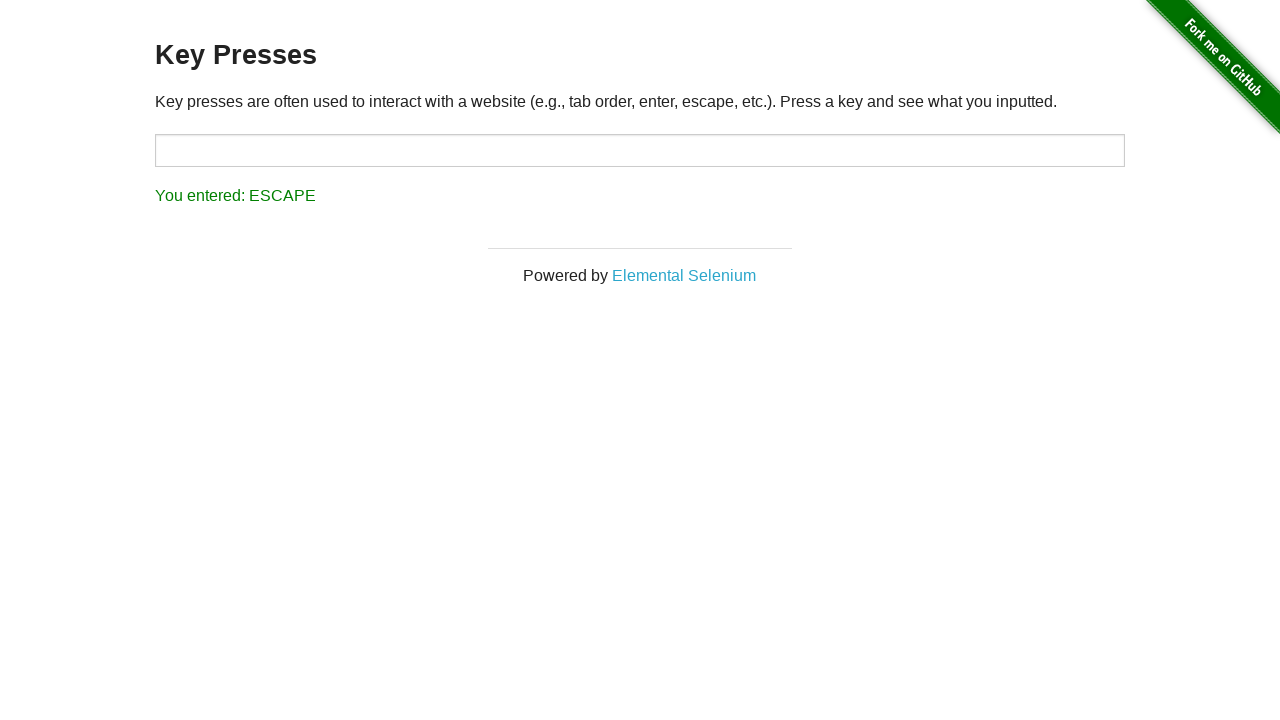

Navigated to key presses test page
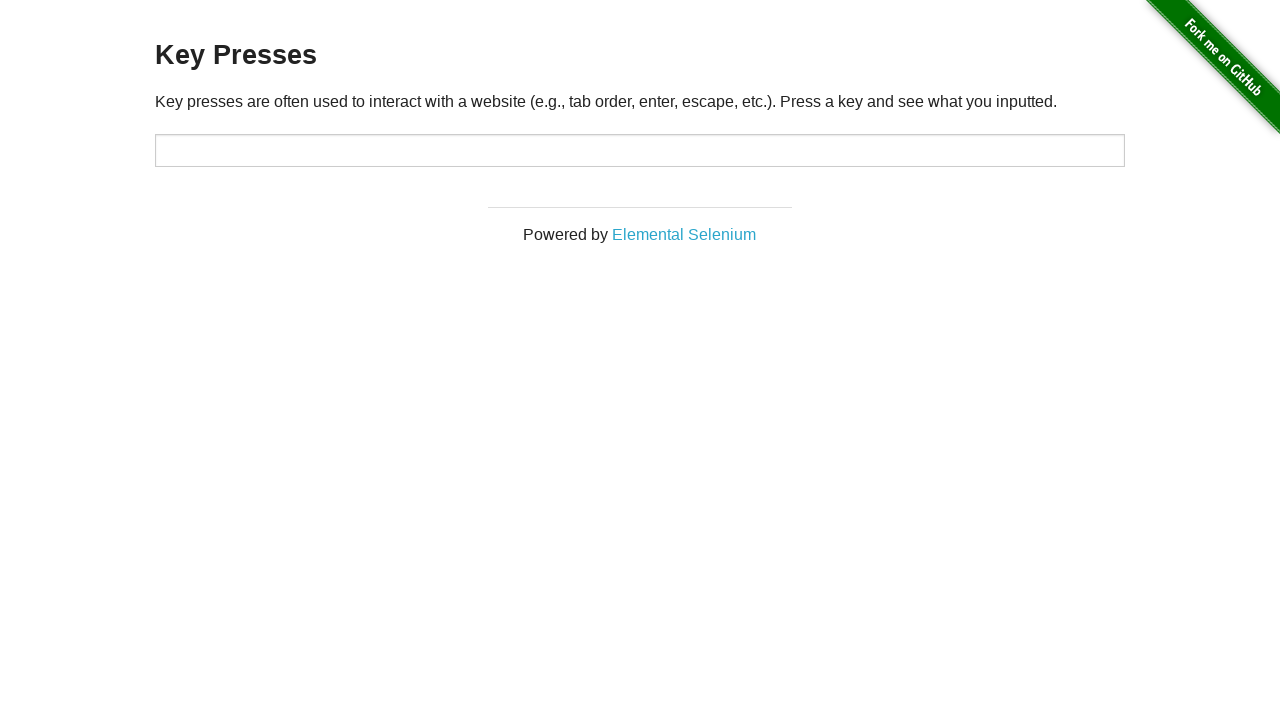

Pressed F1 key on target element on #target
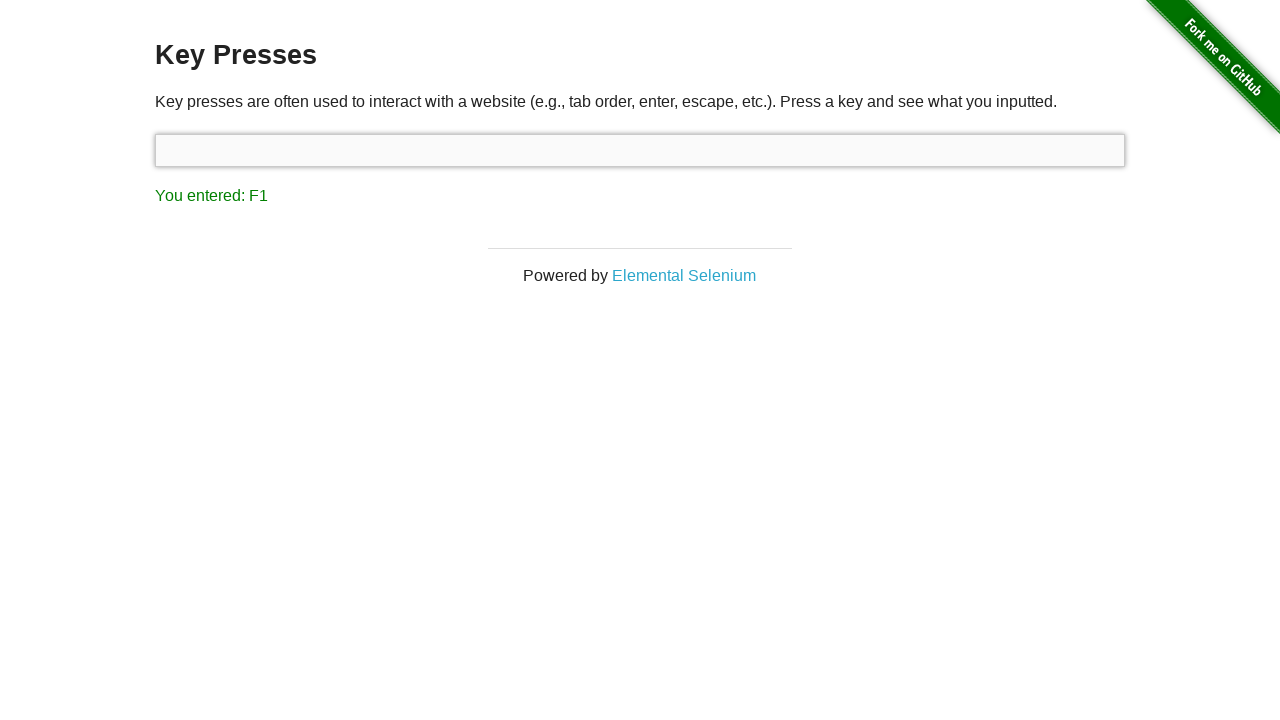

Retrieved result text to verify F1 key press was registered
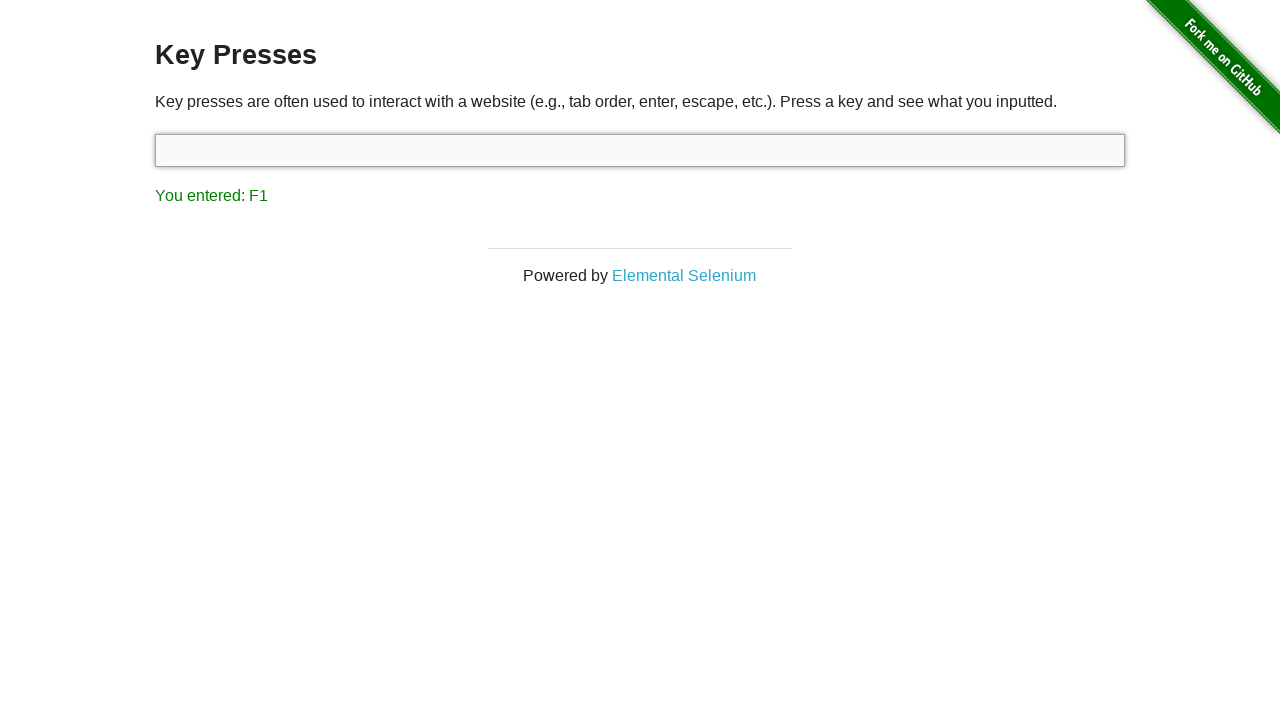

Verified that F1 key press was registered in result
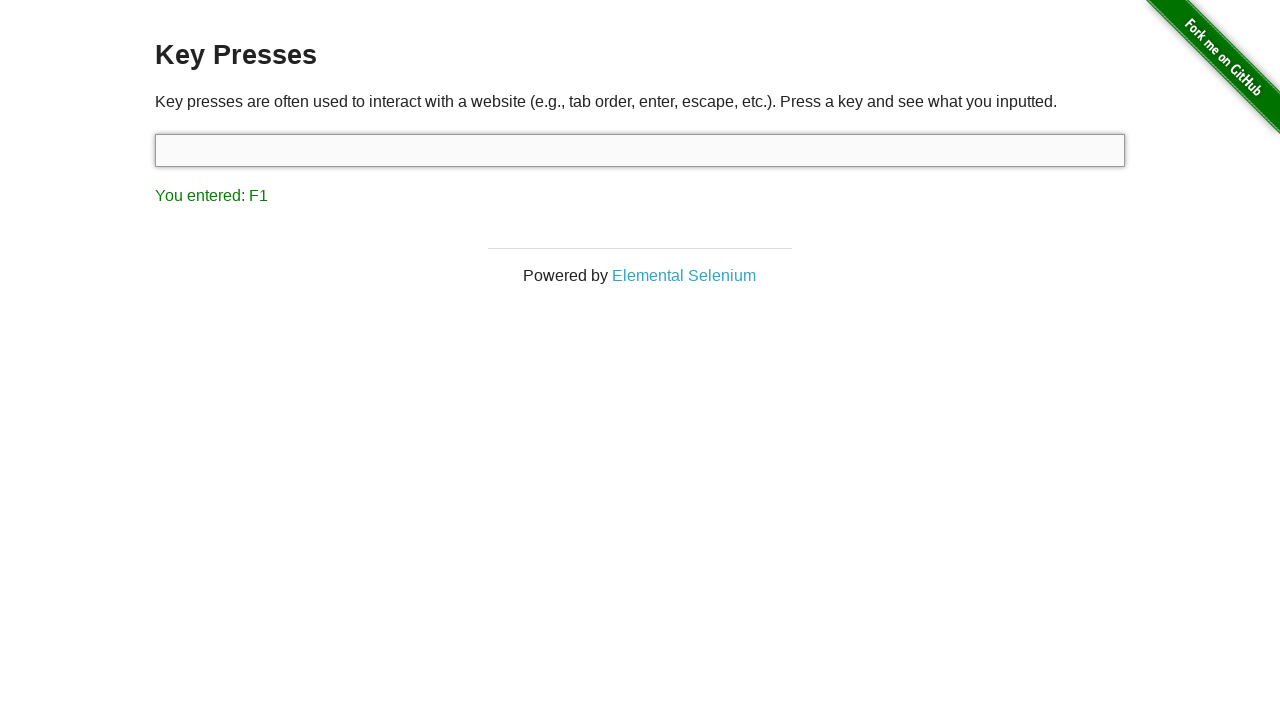

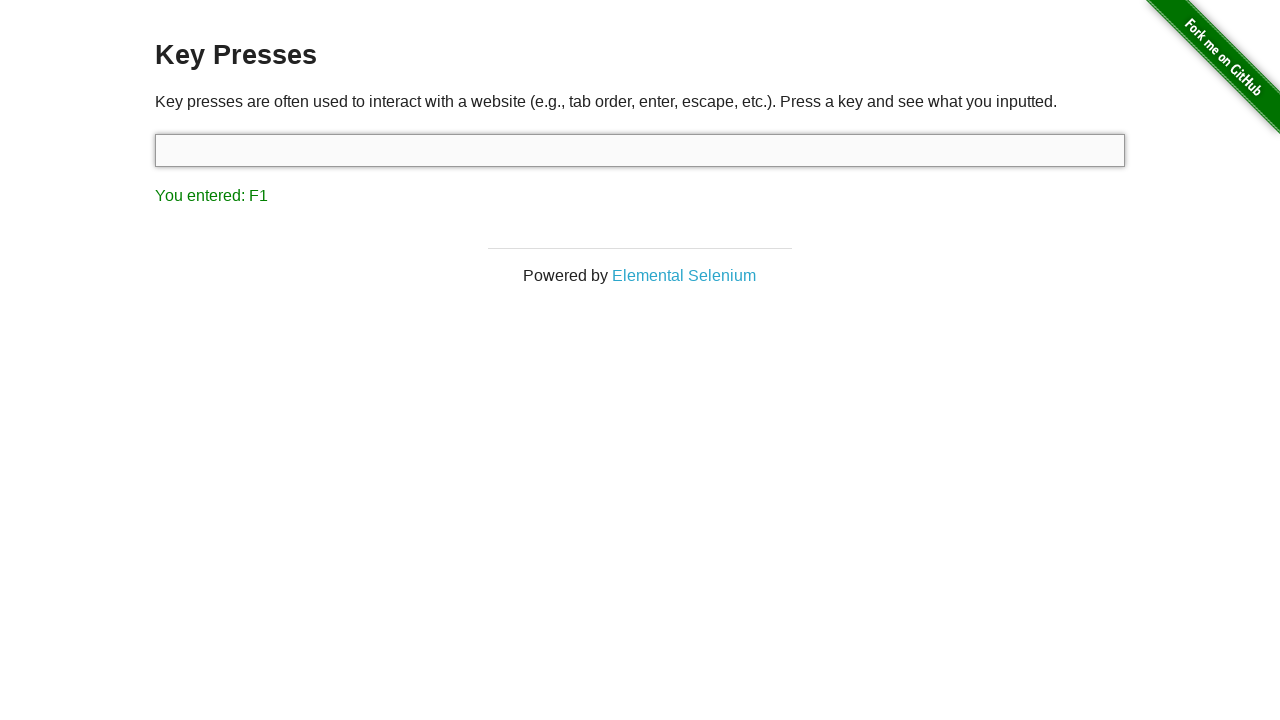